Tests double-click functionality on a button and verifies the confirmation message appears

Starting URL: https://demoqa.com/buttons

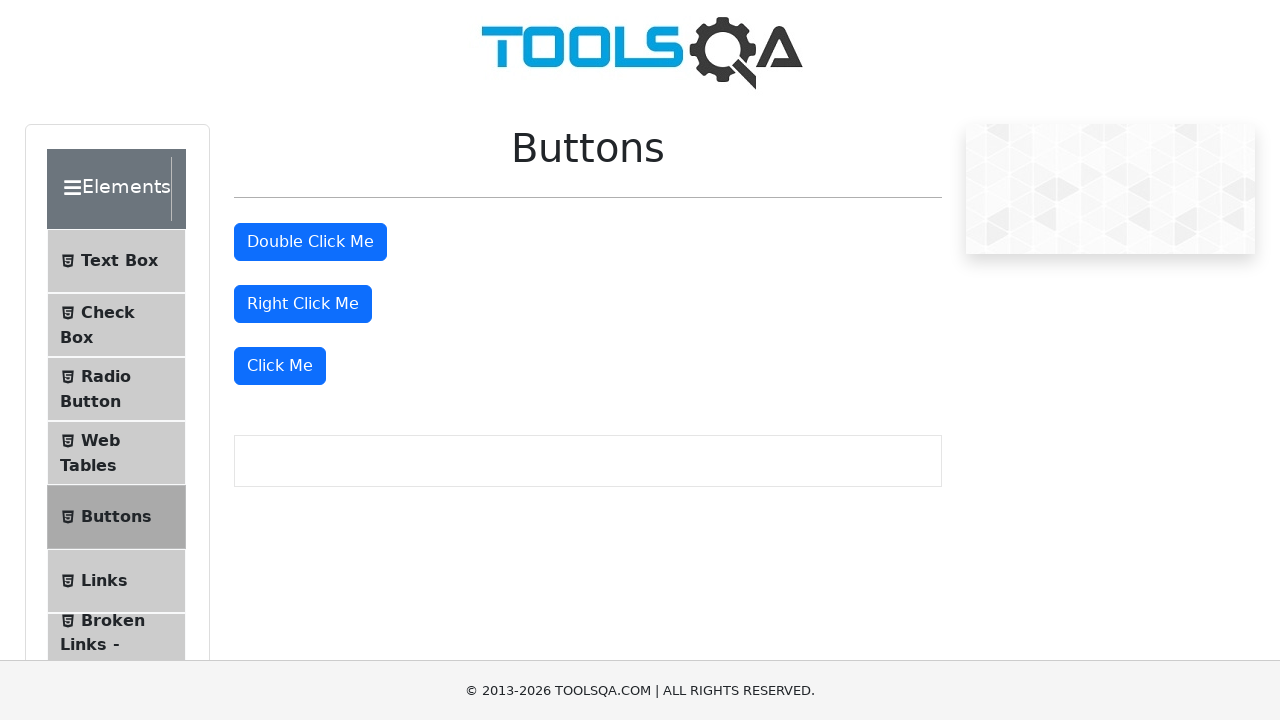

Double-clicked the 'Double Click Me' button at (310, 242) on internal:text="Double Click Me"i
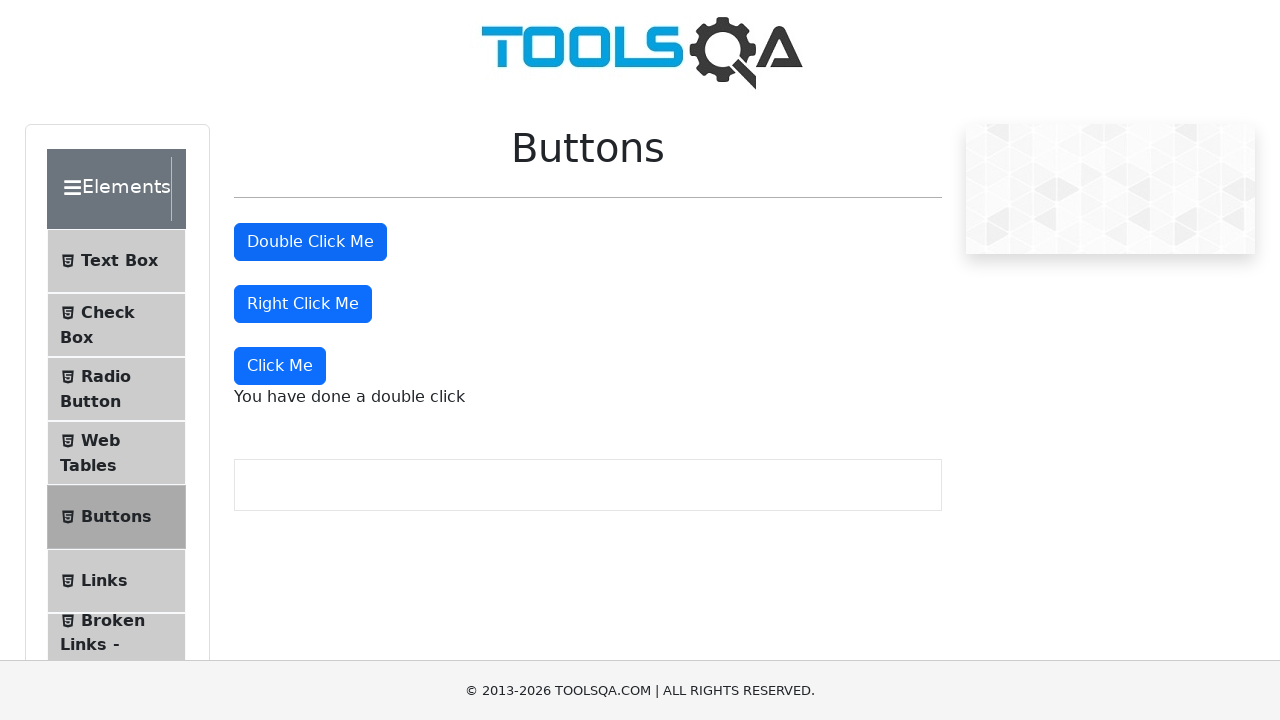

Confirmed the double click confirmation message 'You have done a double click' is visible
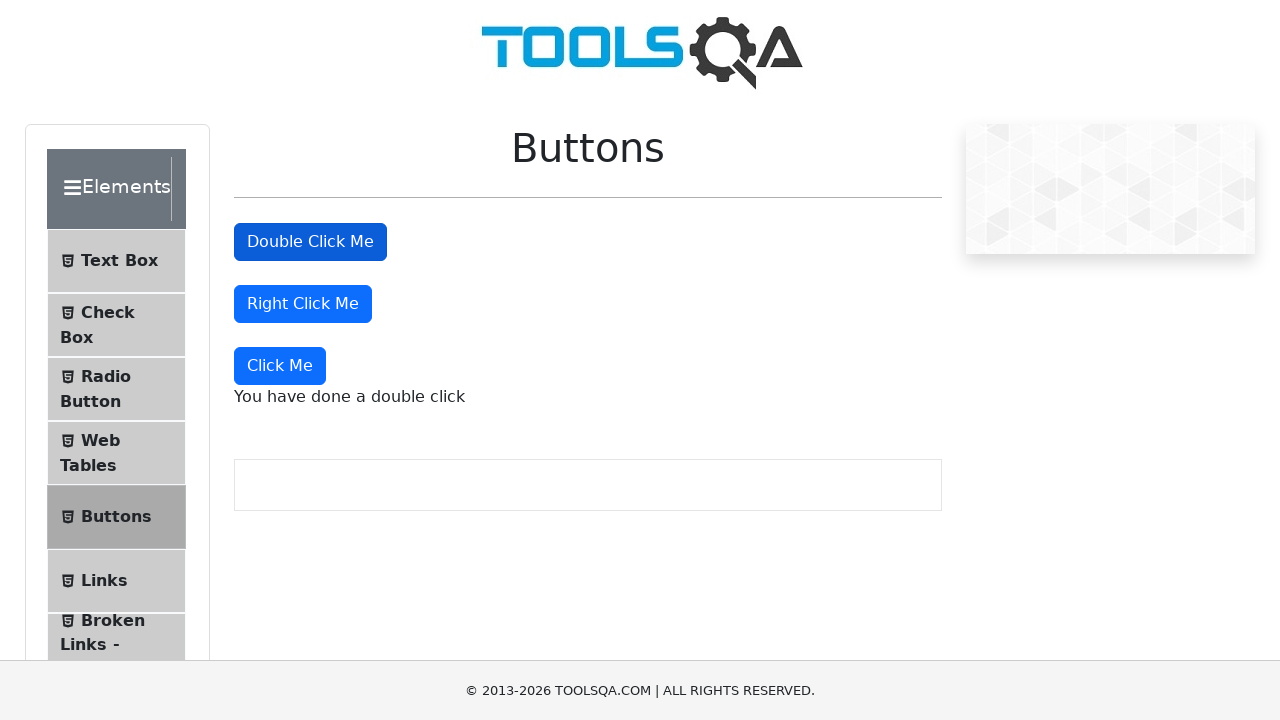

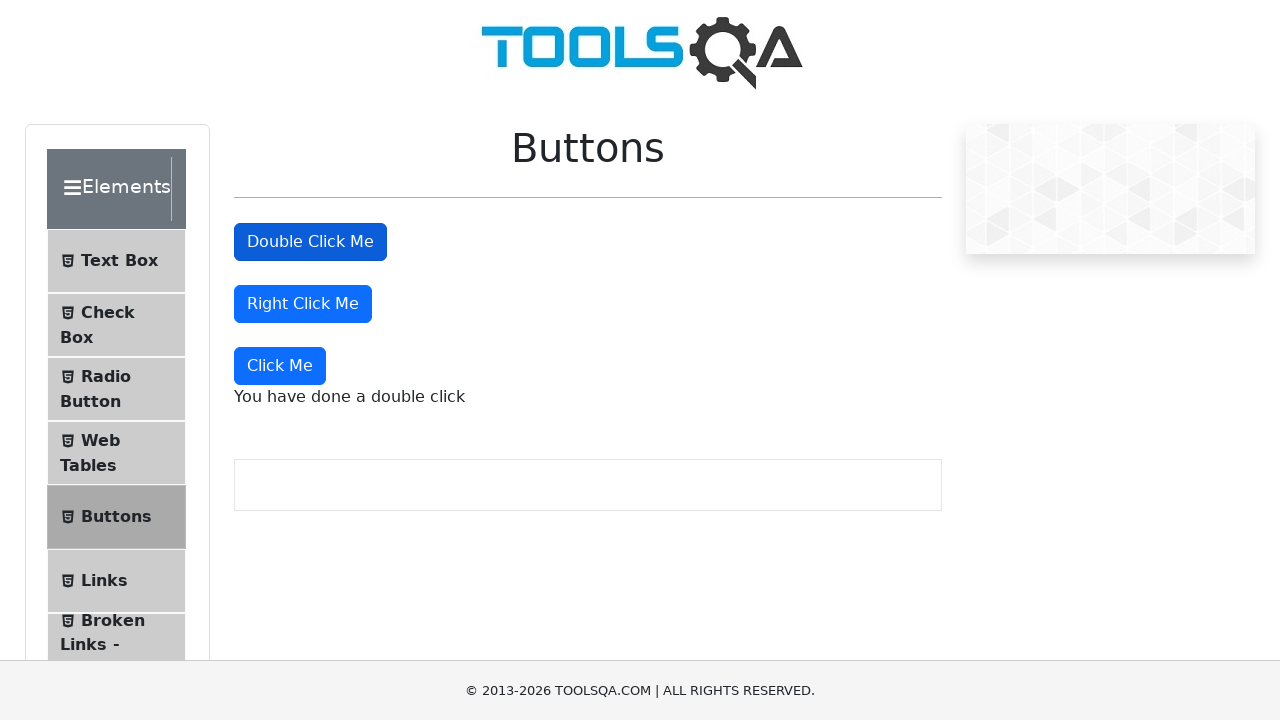